Tests scrolling functionality on a large page by scrolling down to the "Cydeo" link at the bottom, then scrolling back up to the "Home" link at the top.

Starting URL: https://practice.cydeo.com/large

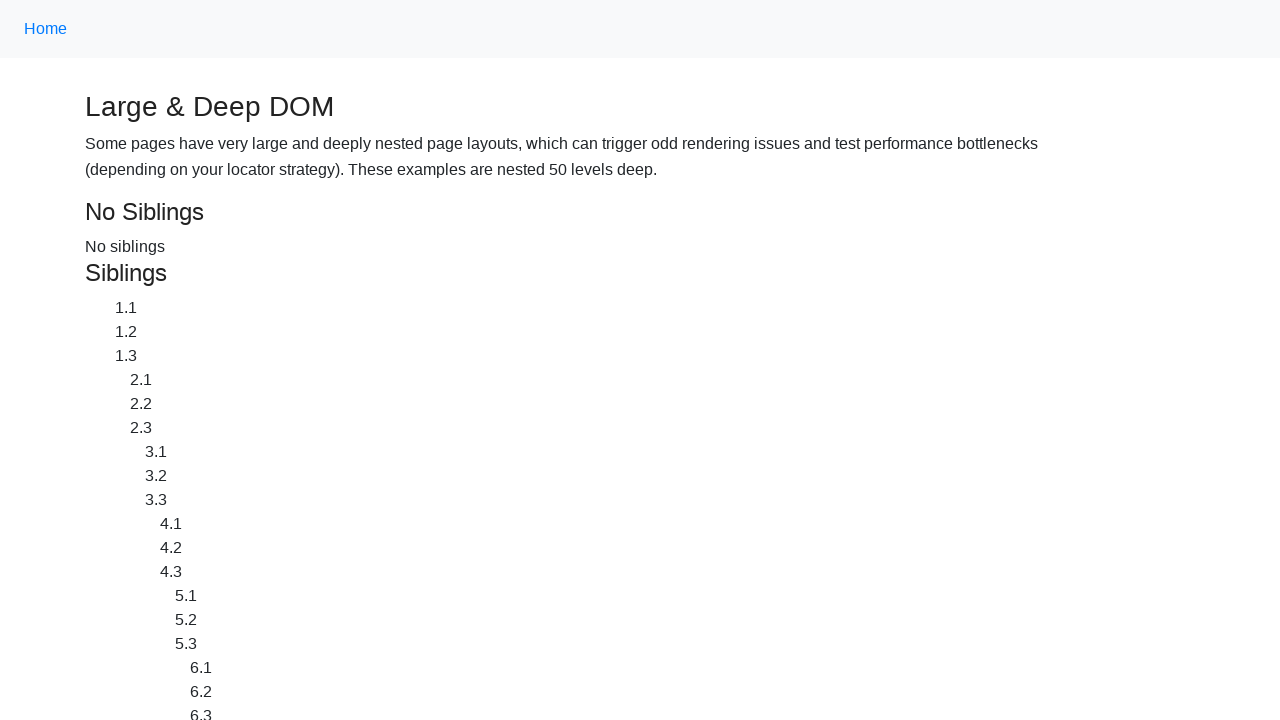

Navigated to https://practice.cydeo.com/large
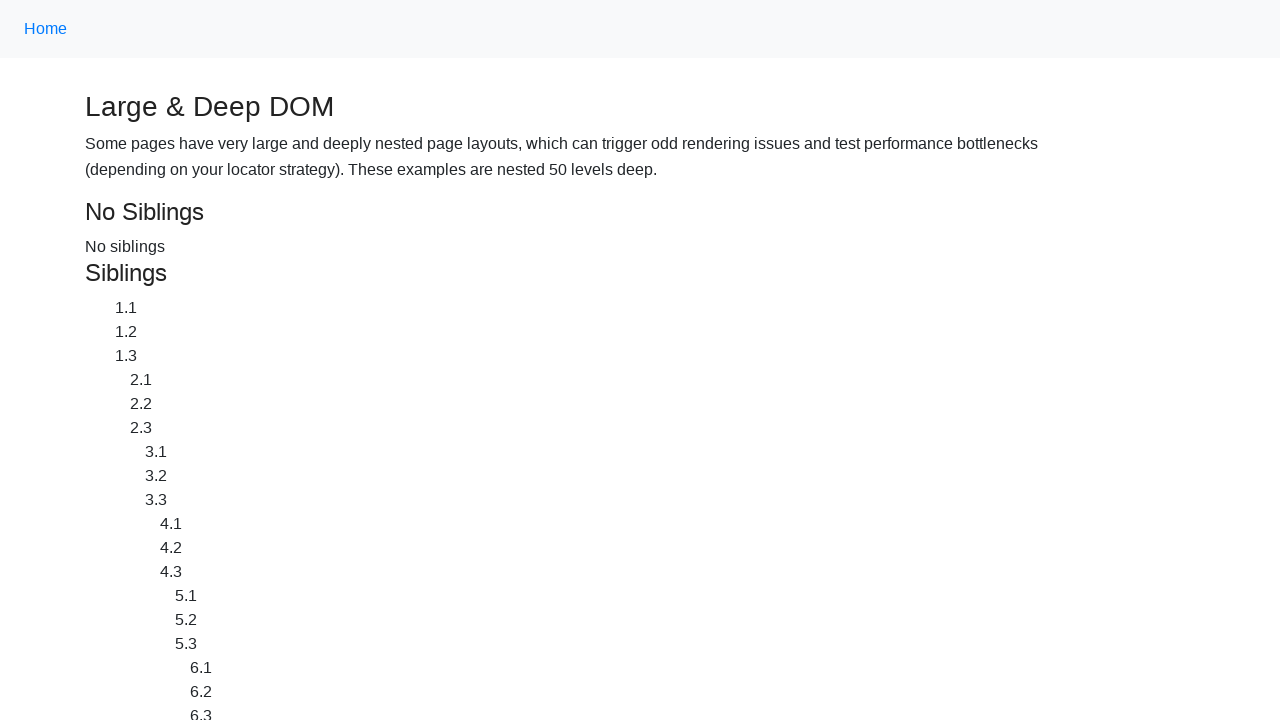

Located 'Powered by Cydeo' element at bottom of page
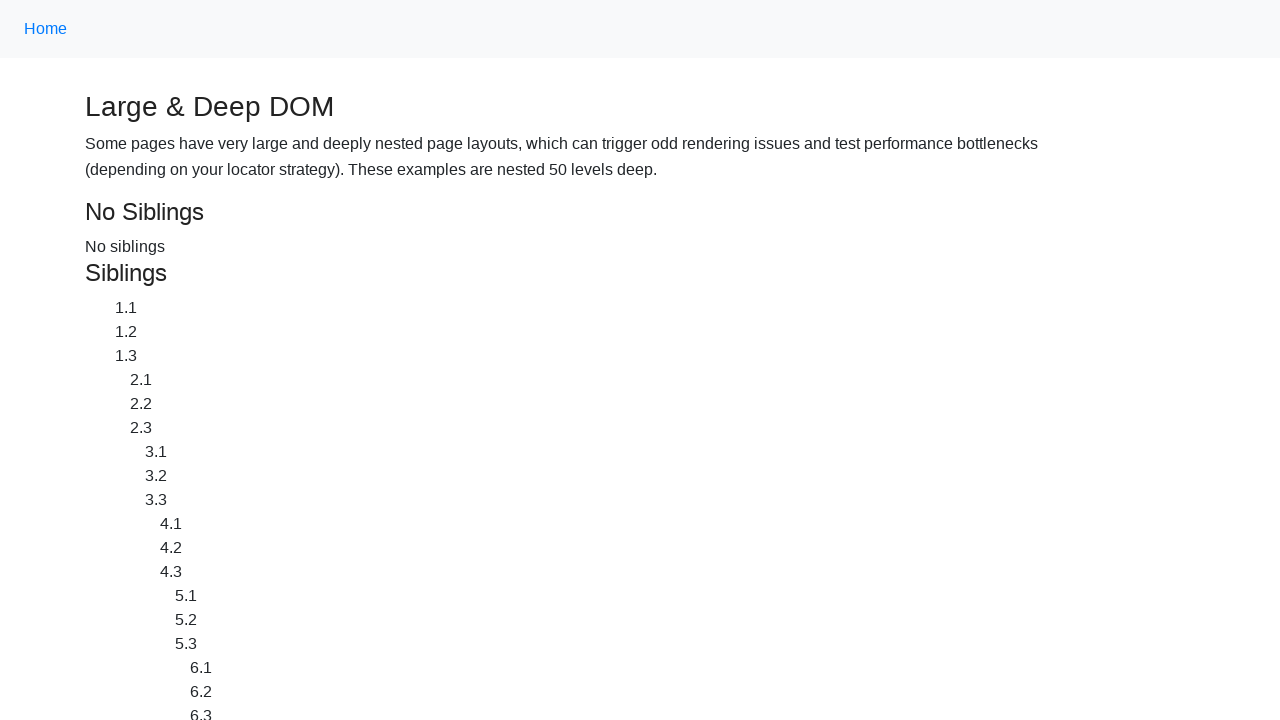

Scrolled down to 'Cydeo' link at bottom of page
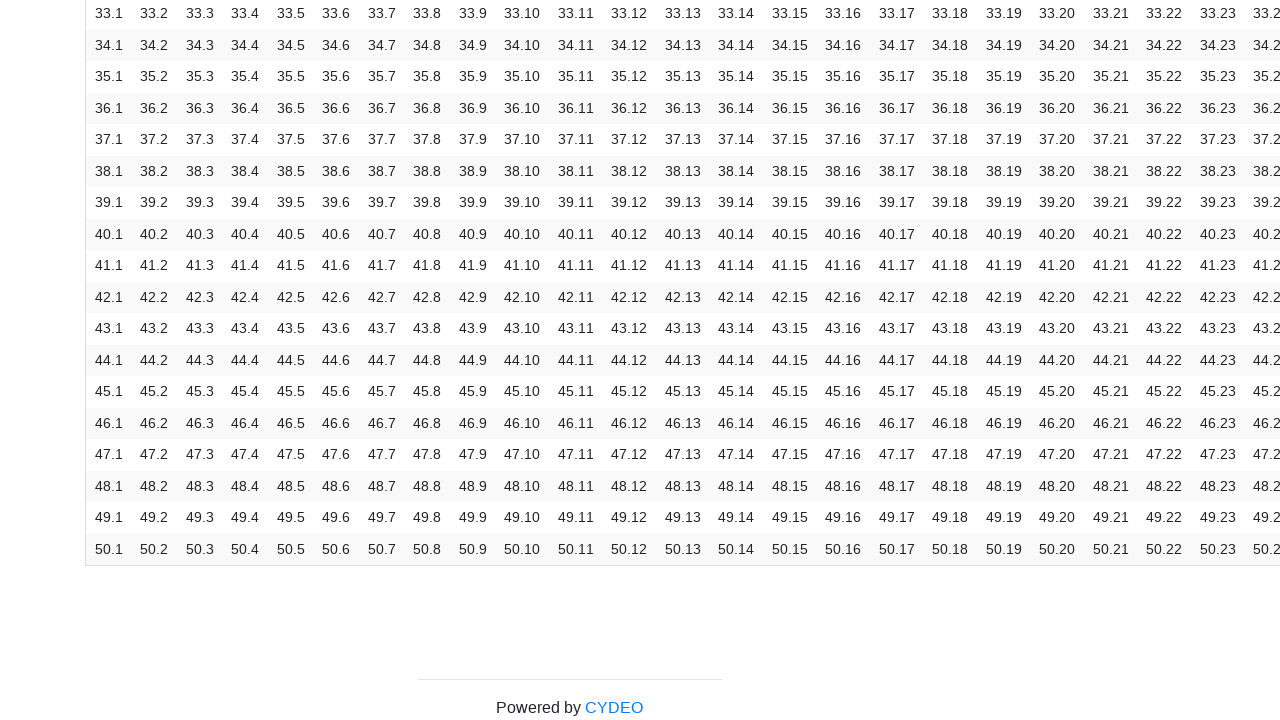

Waited 2 seconds to observe the scroll
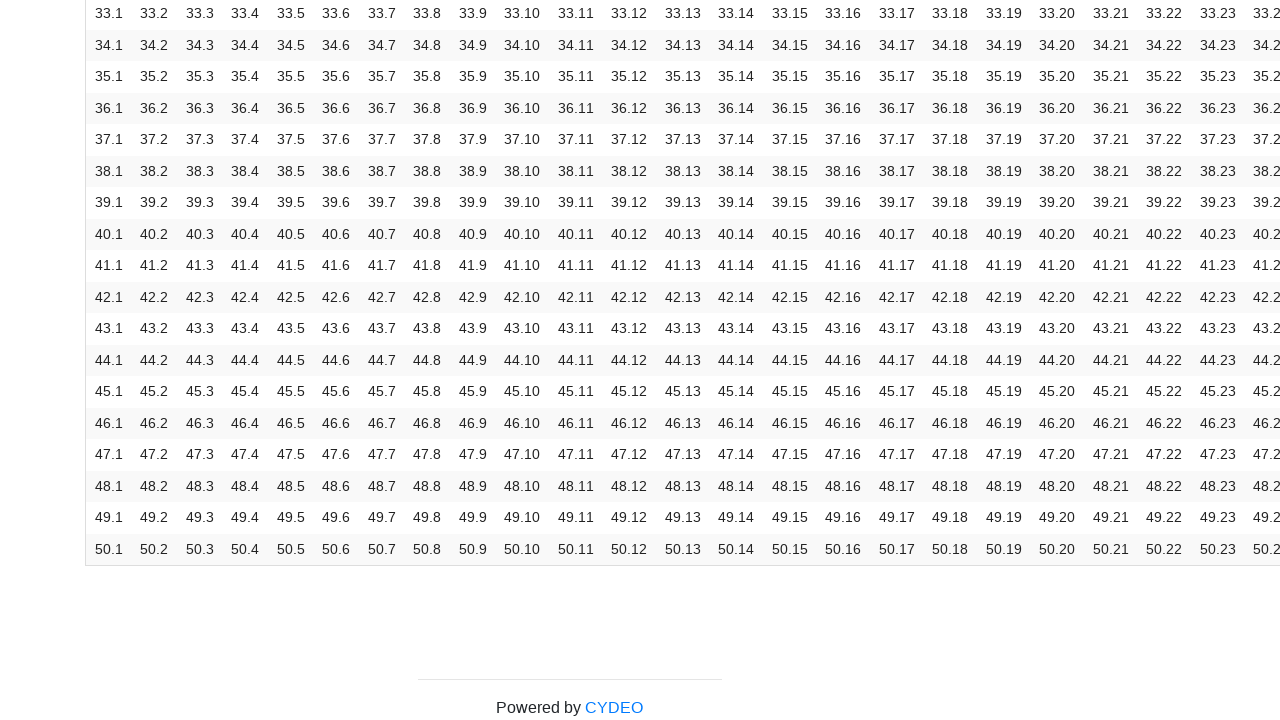

Located 'Home' link at top of page
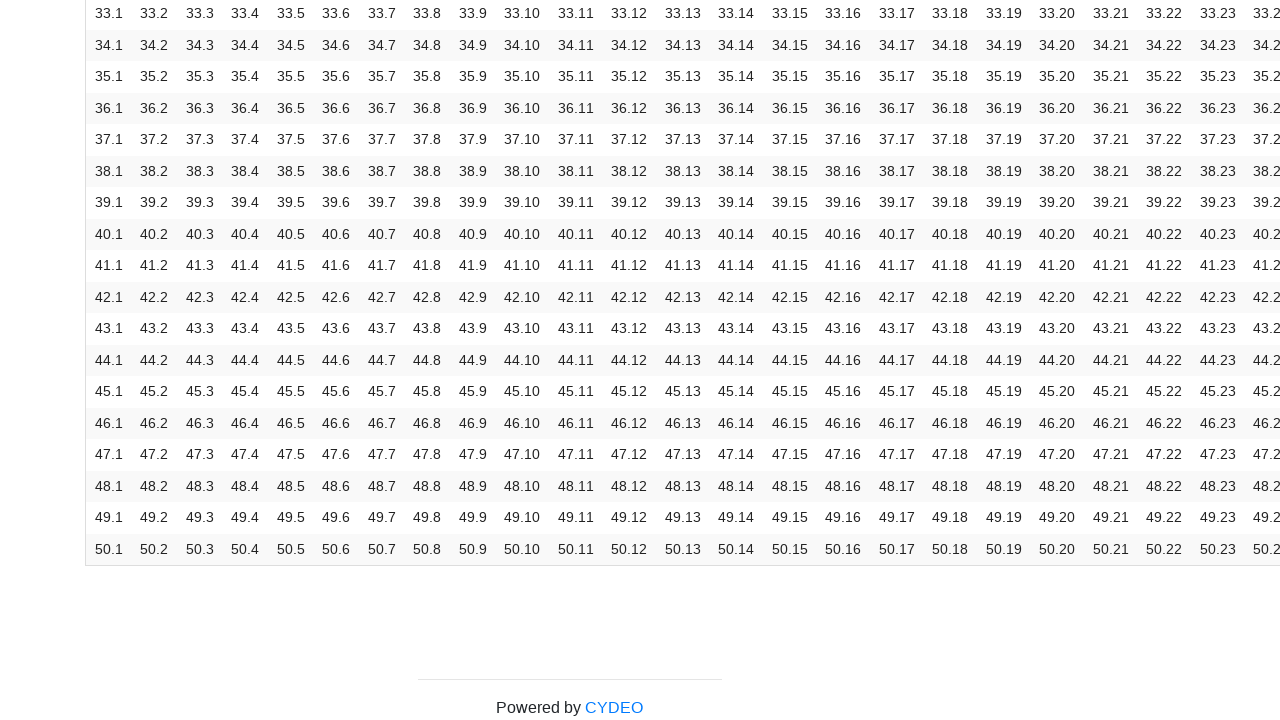

Scrolled back up to 'Home' link at top of page
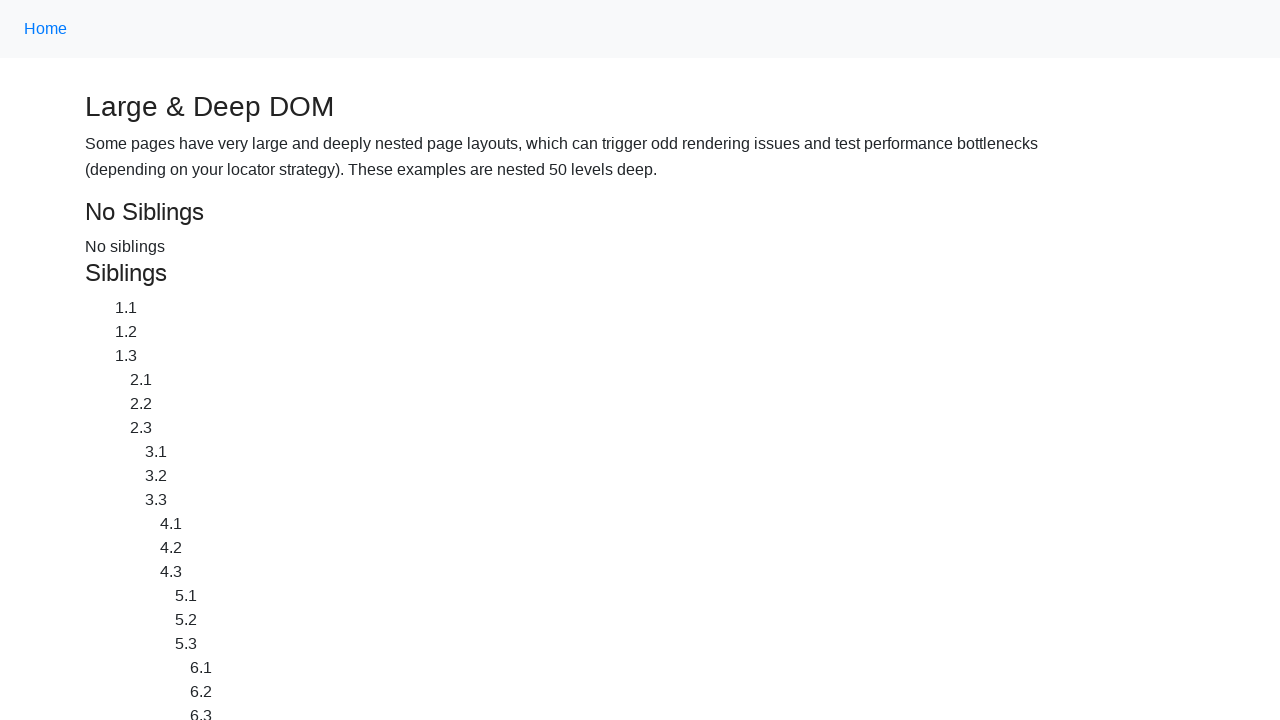

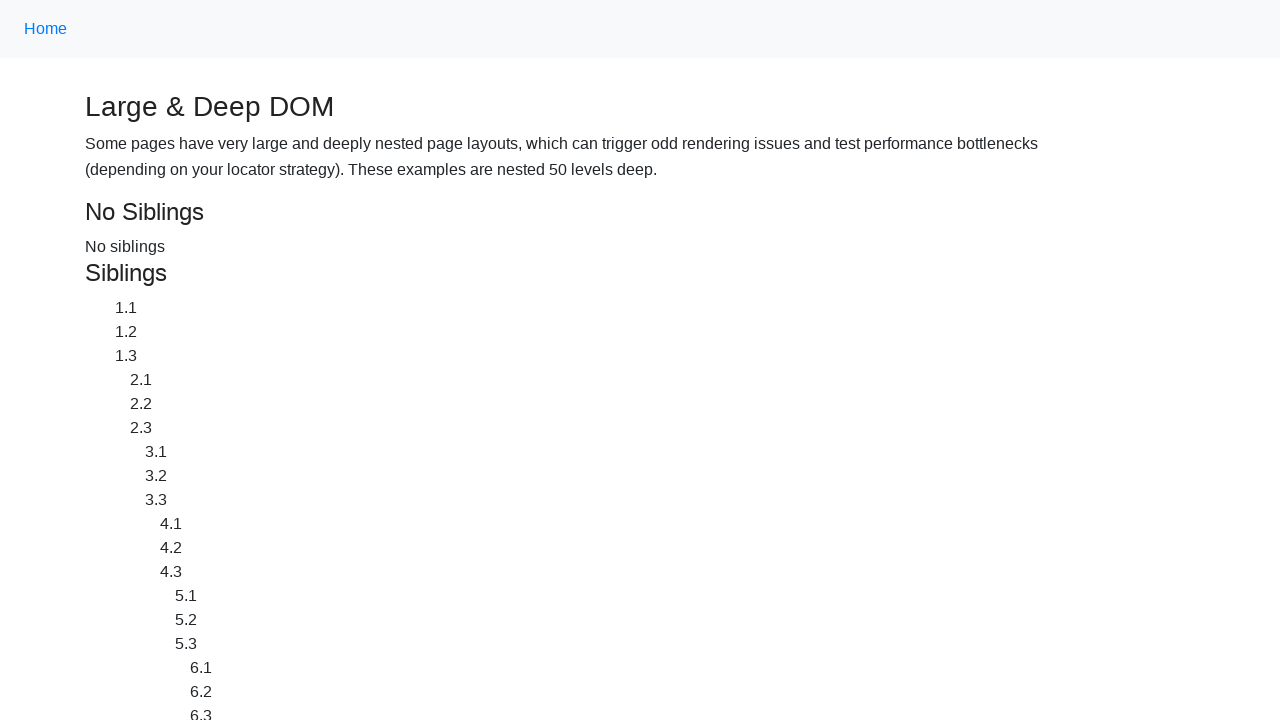